Verifies that none of the elements with class "test" contain the number 190

Starting URL: https://kristinek.github.io/site/examples/locators

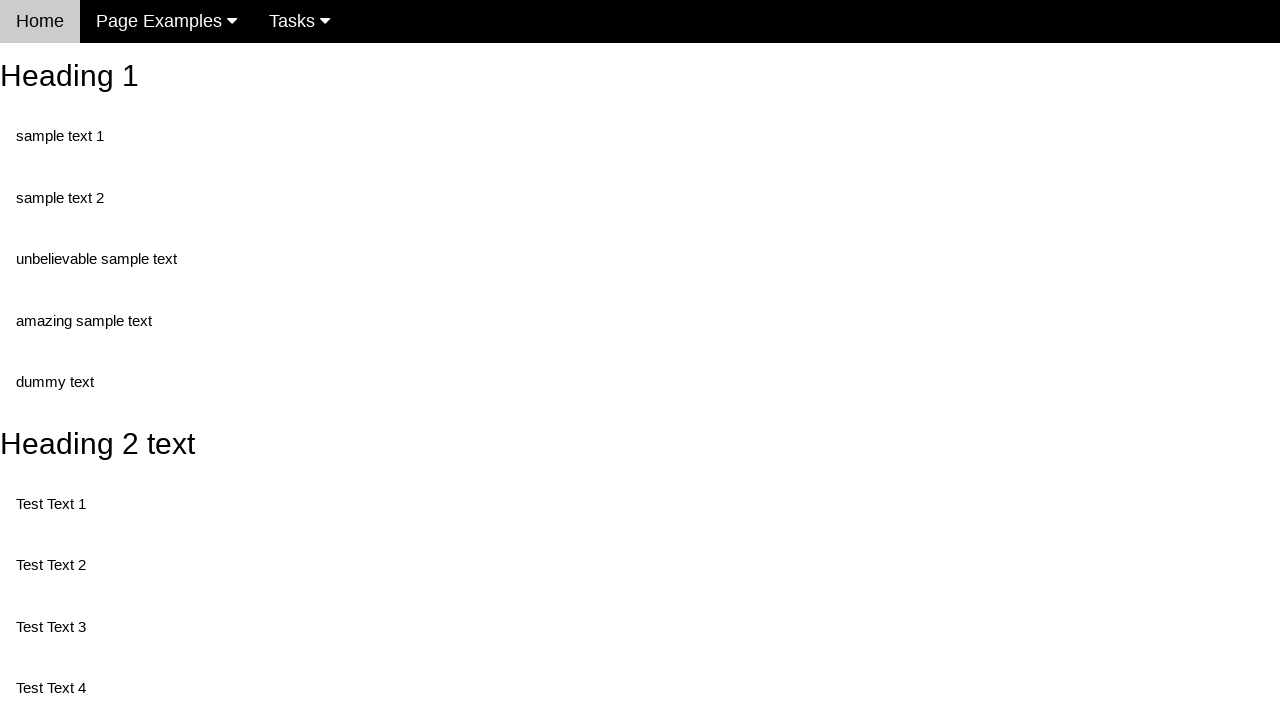

Navigated to locators example page
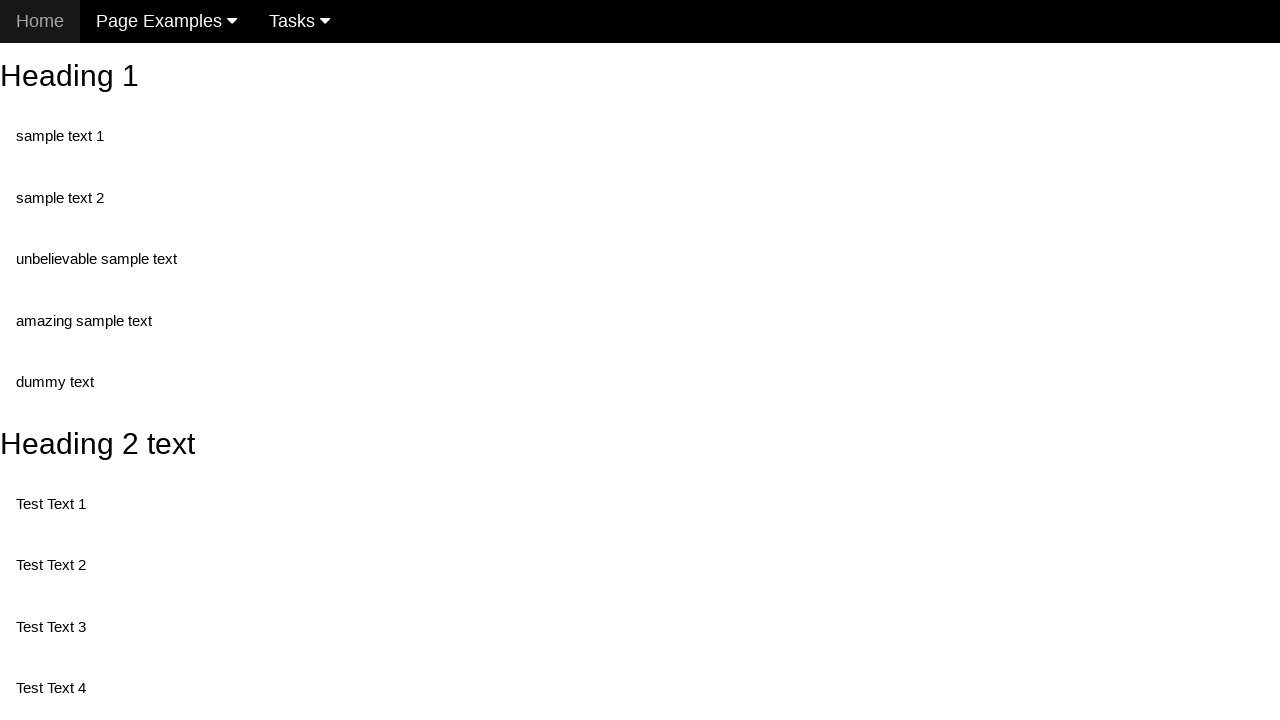

Located all elements with class 'test'
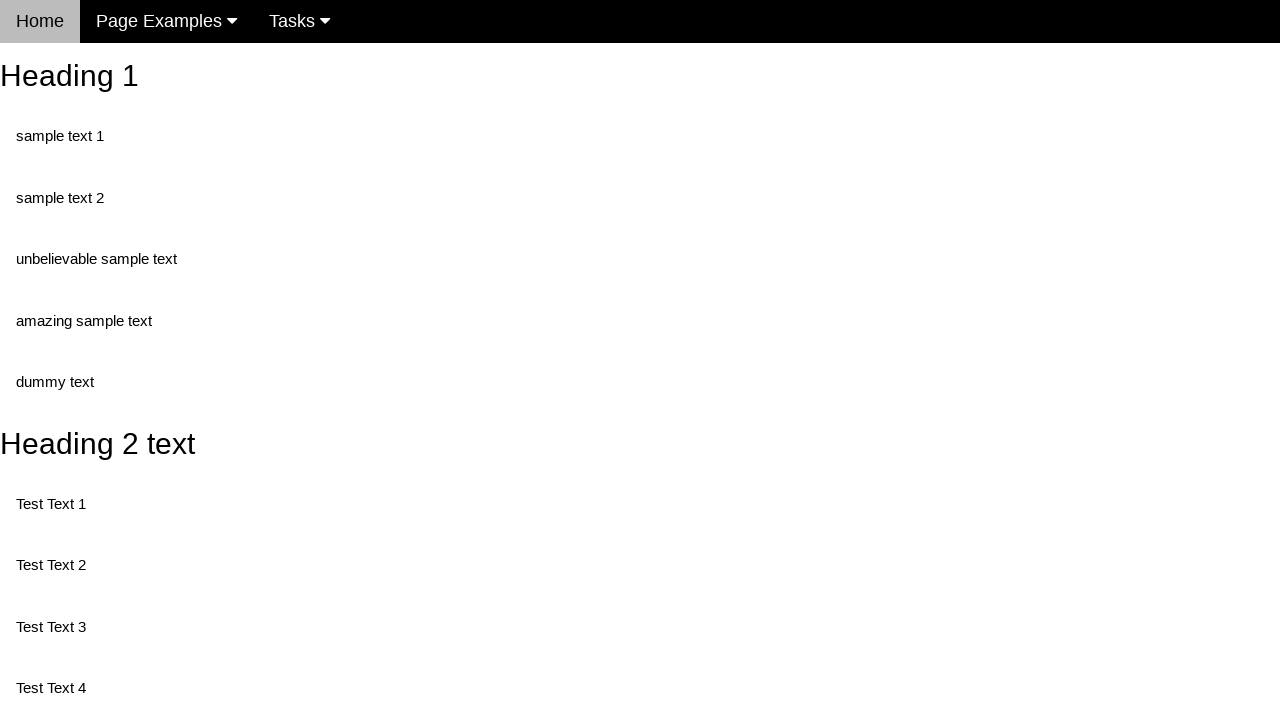

Retrieved text content from element: 'Test Text 1'
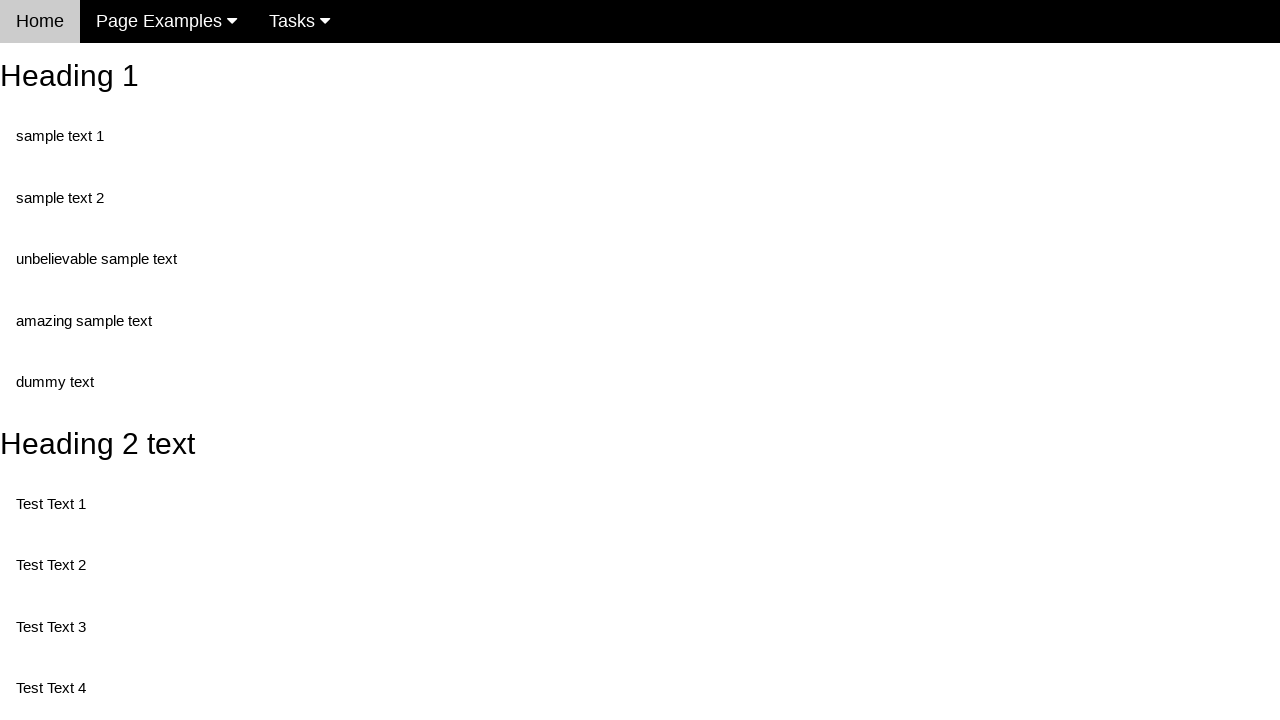

Verified that element does not contain '190'
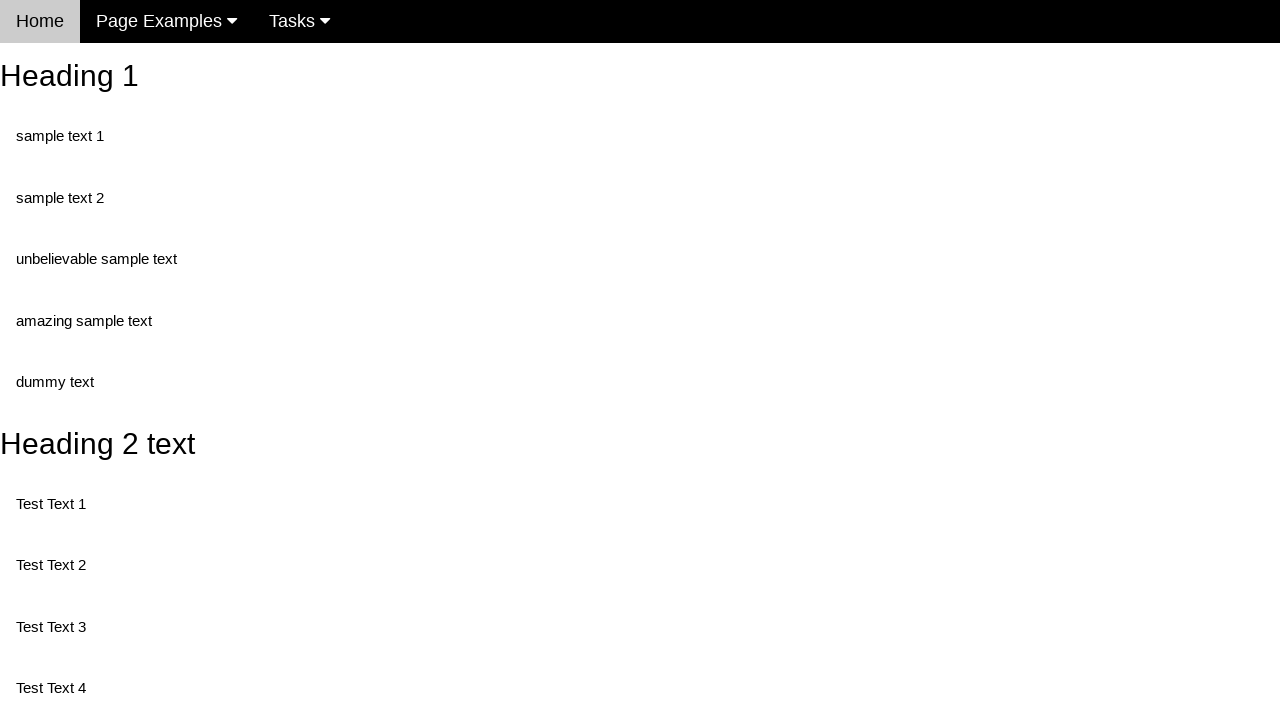

Retrieved text content from element: 'Test Text 3'
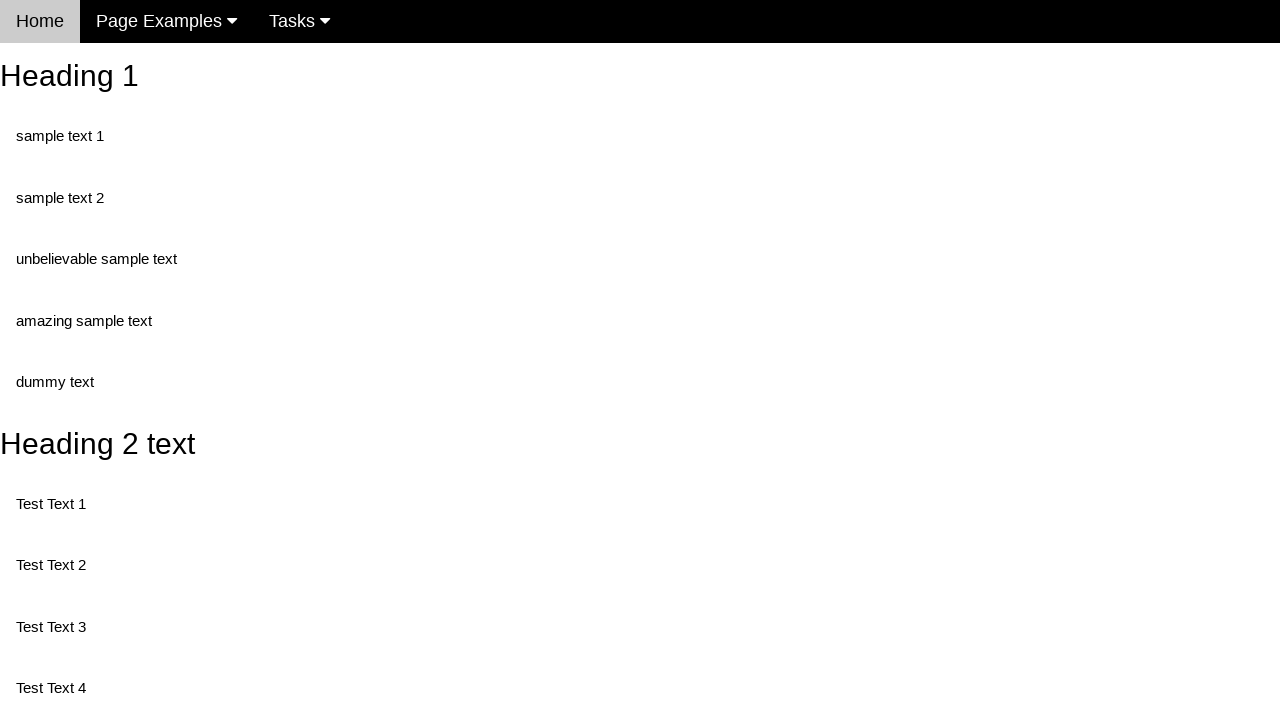

Verified that element does not contain '190'
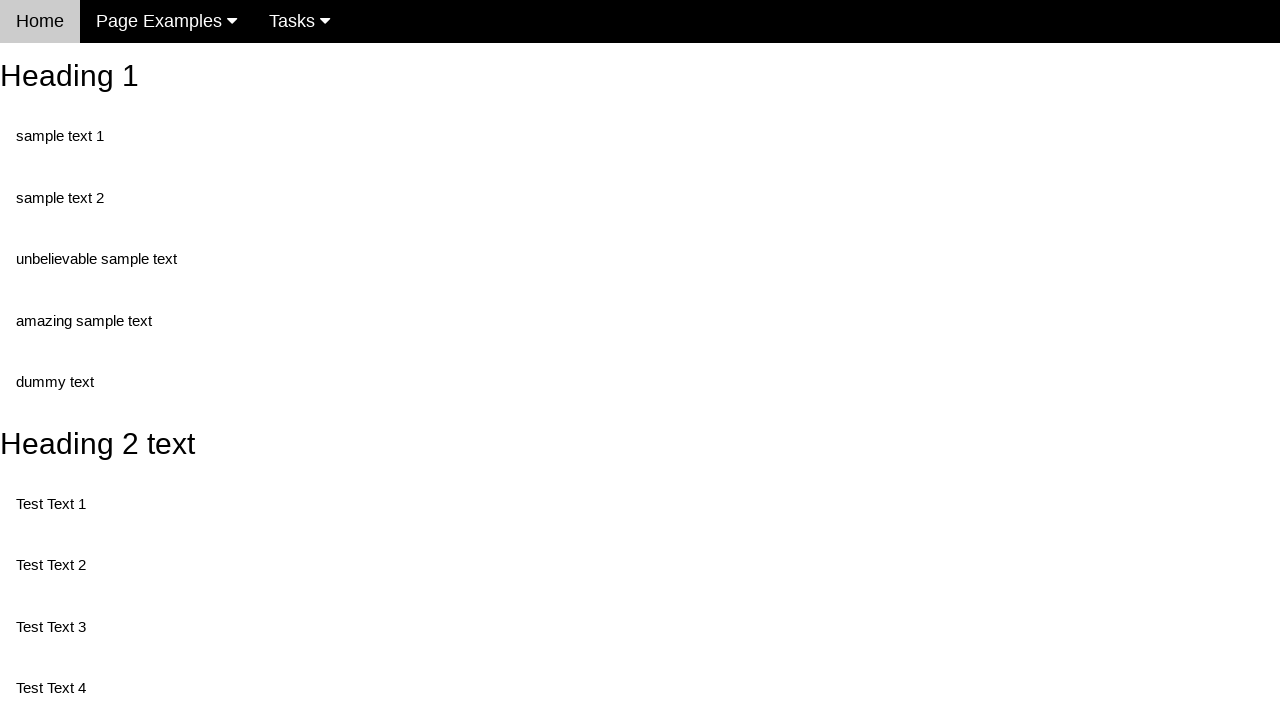

Retrieved text content from element: 'Test Text 4'
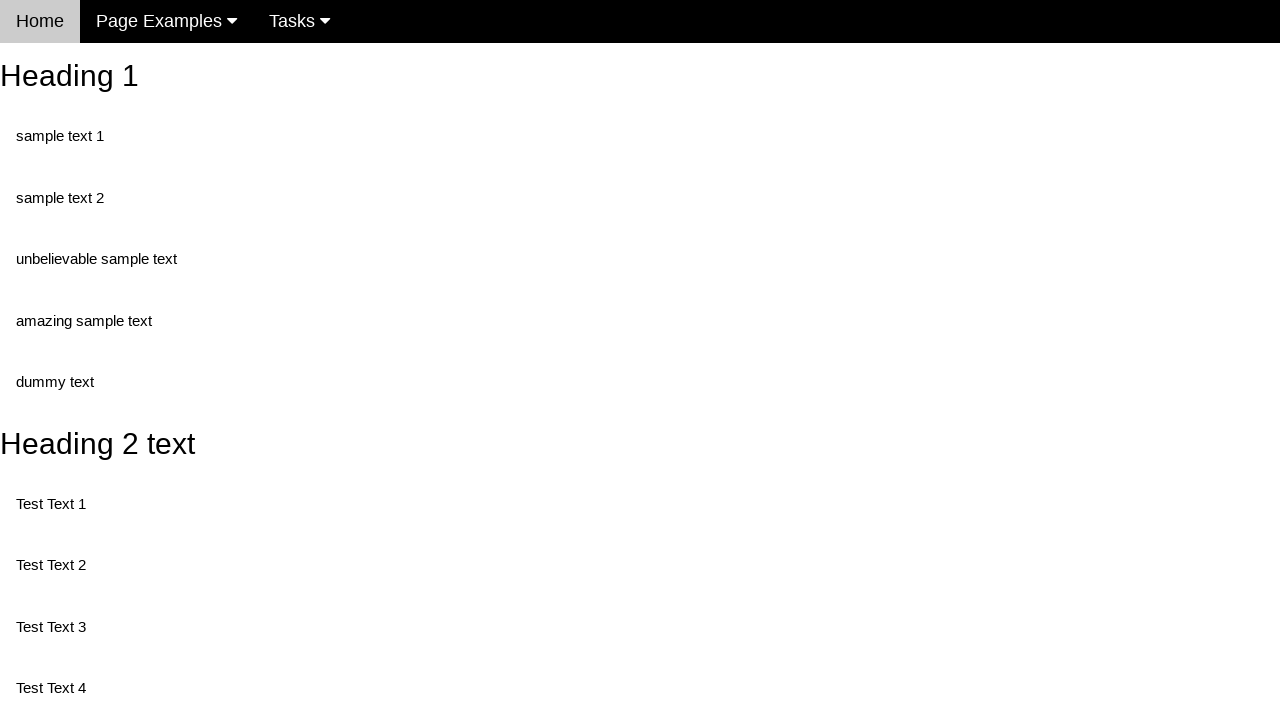

Verified that element does not contain '190'
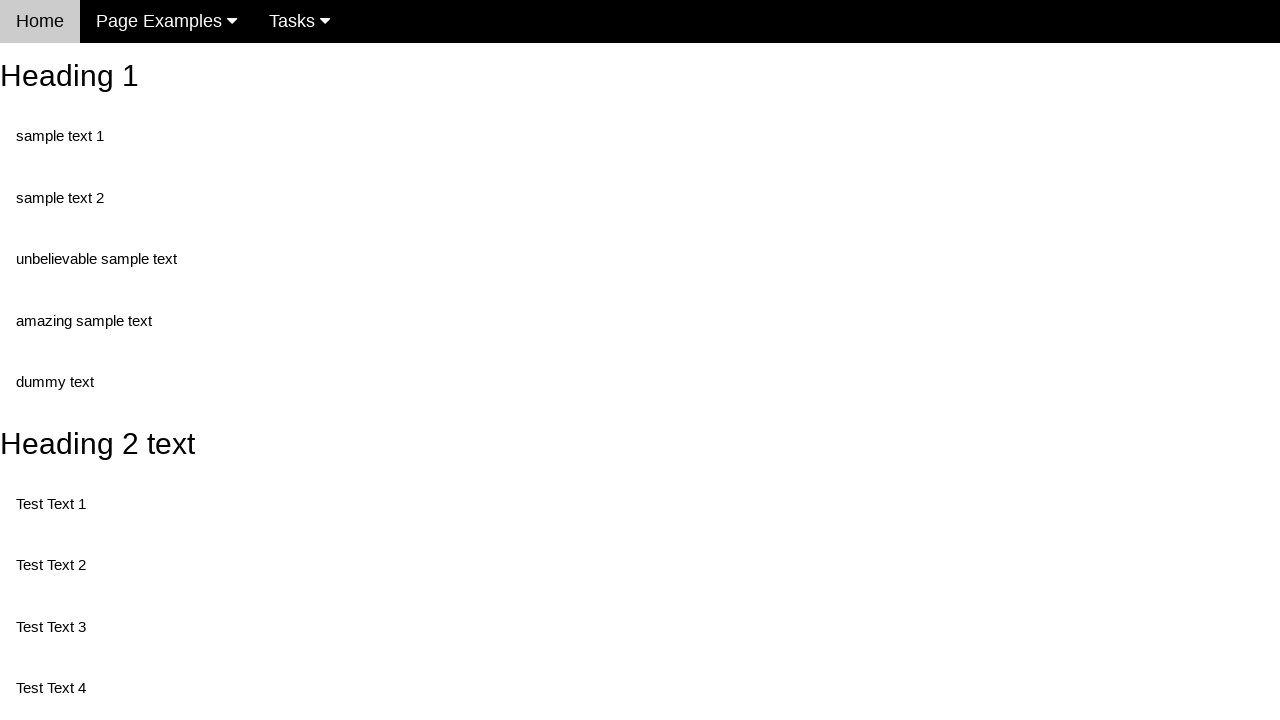

Retrieved text content from element: 'Test Text 5'
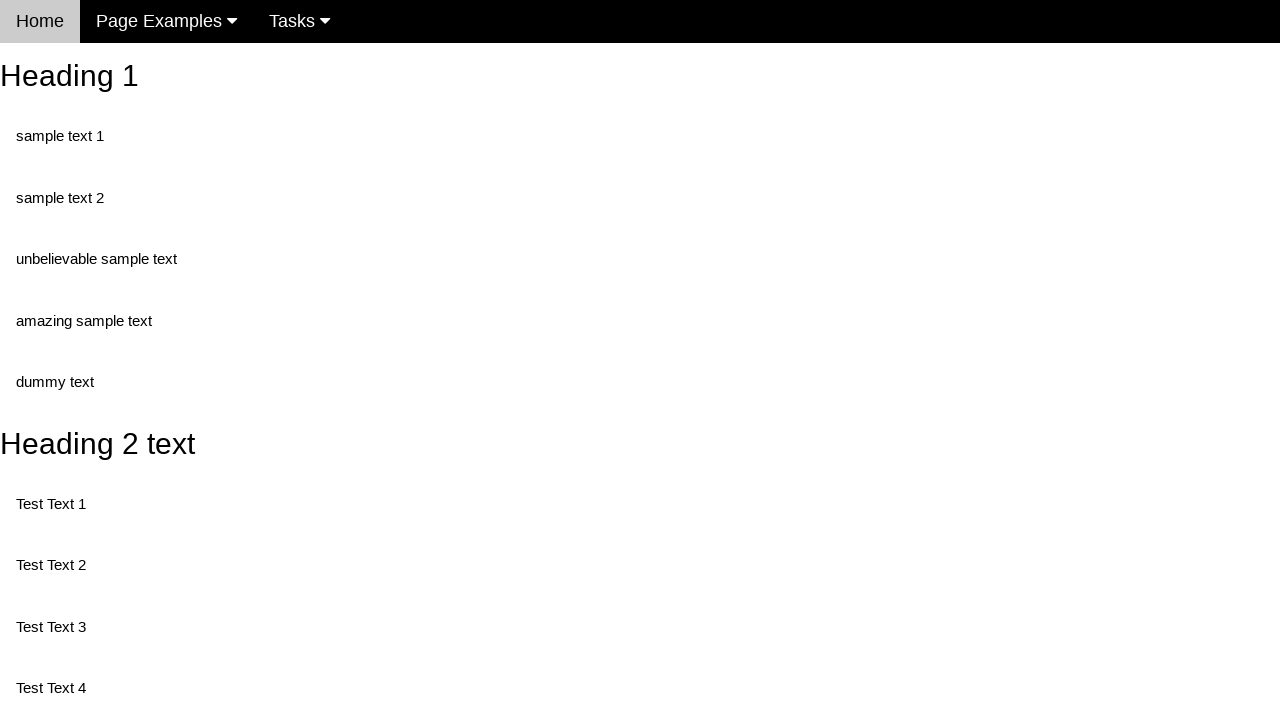

Verified that element does not contain '190'
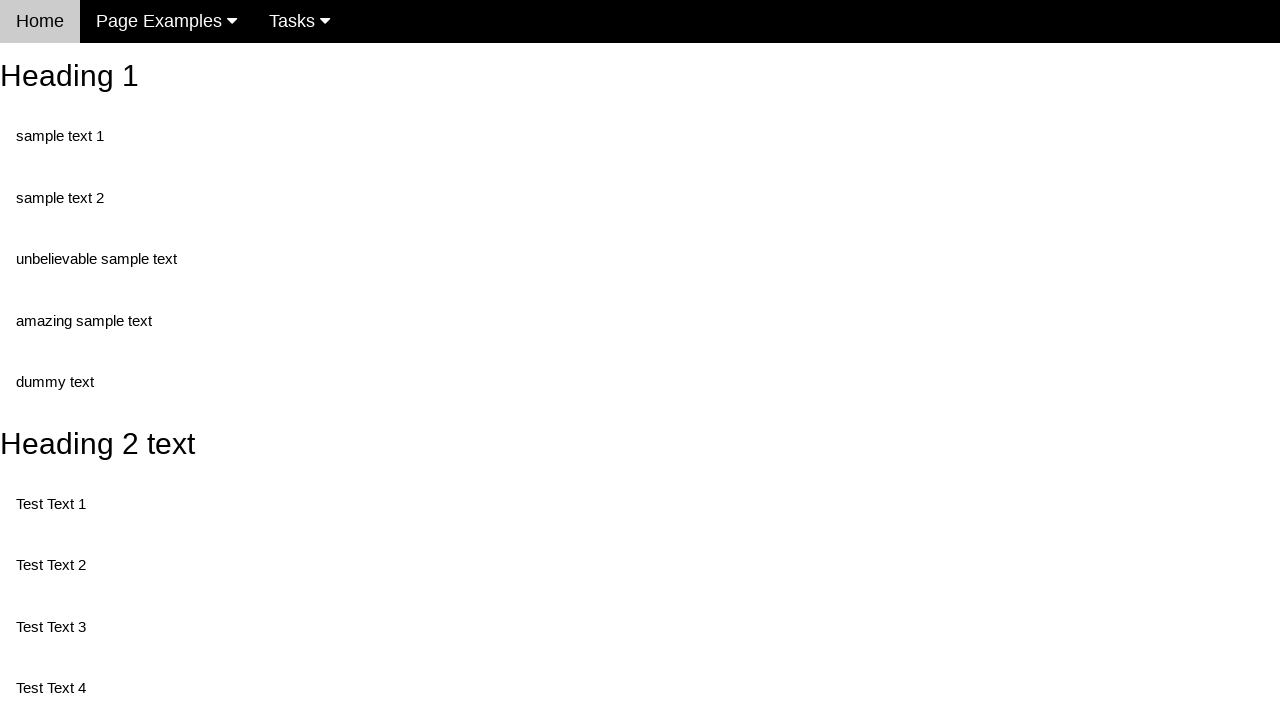

Retrieved text content from element: 'Test Text 6'
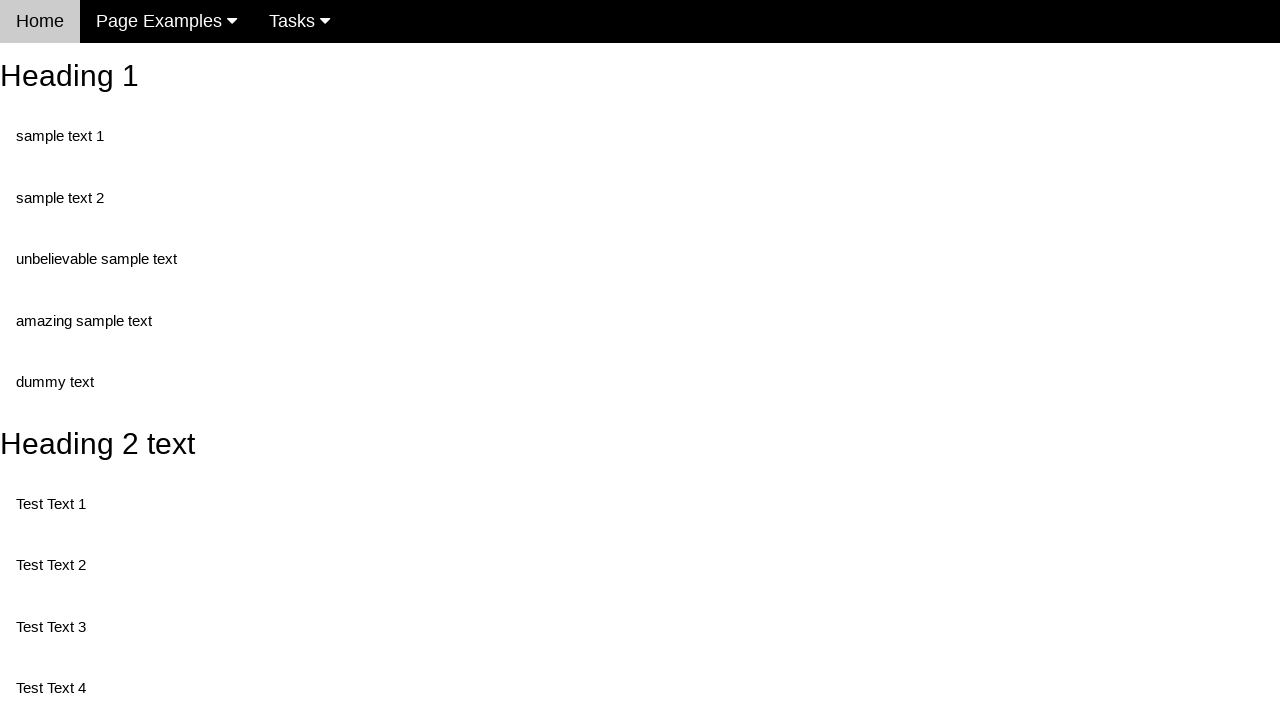

Verified that element does not contain '190'
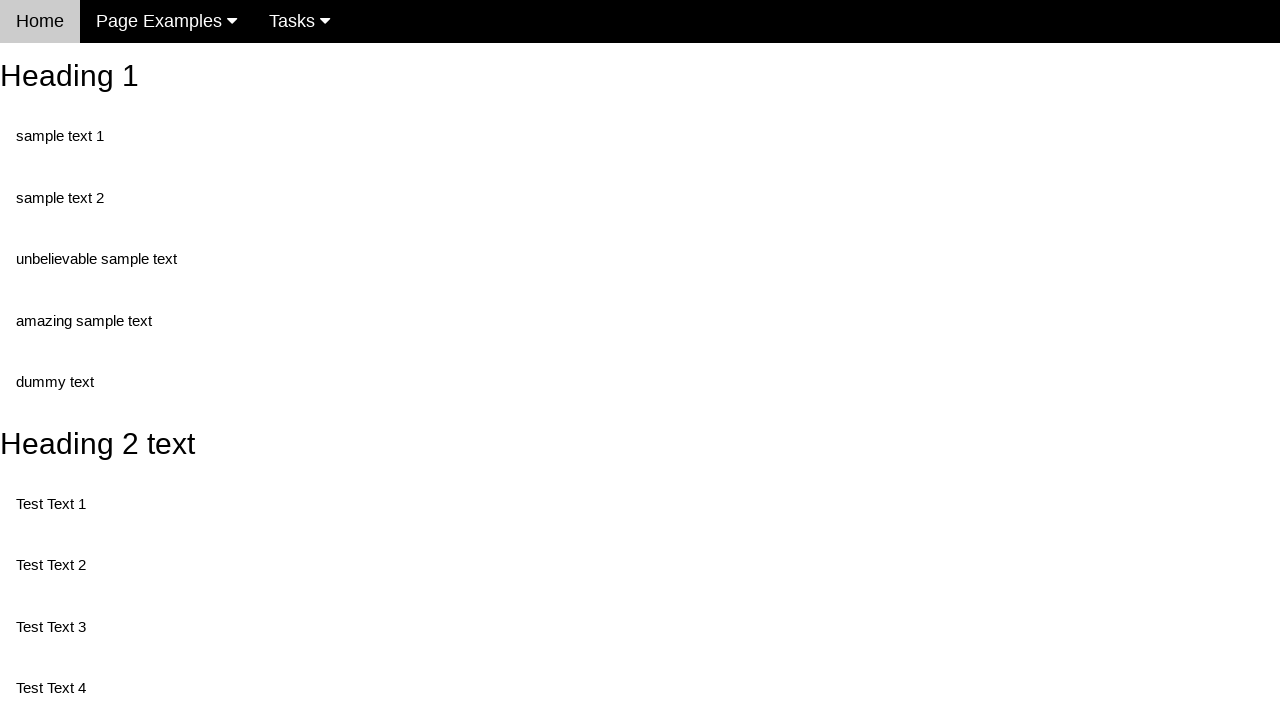

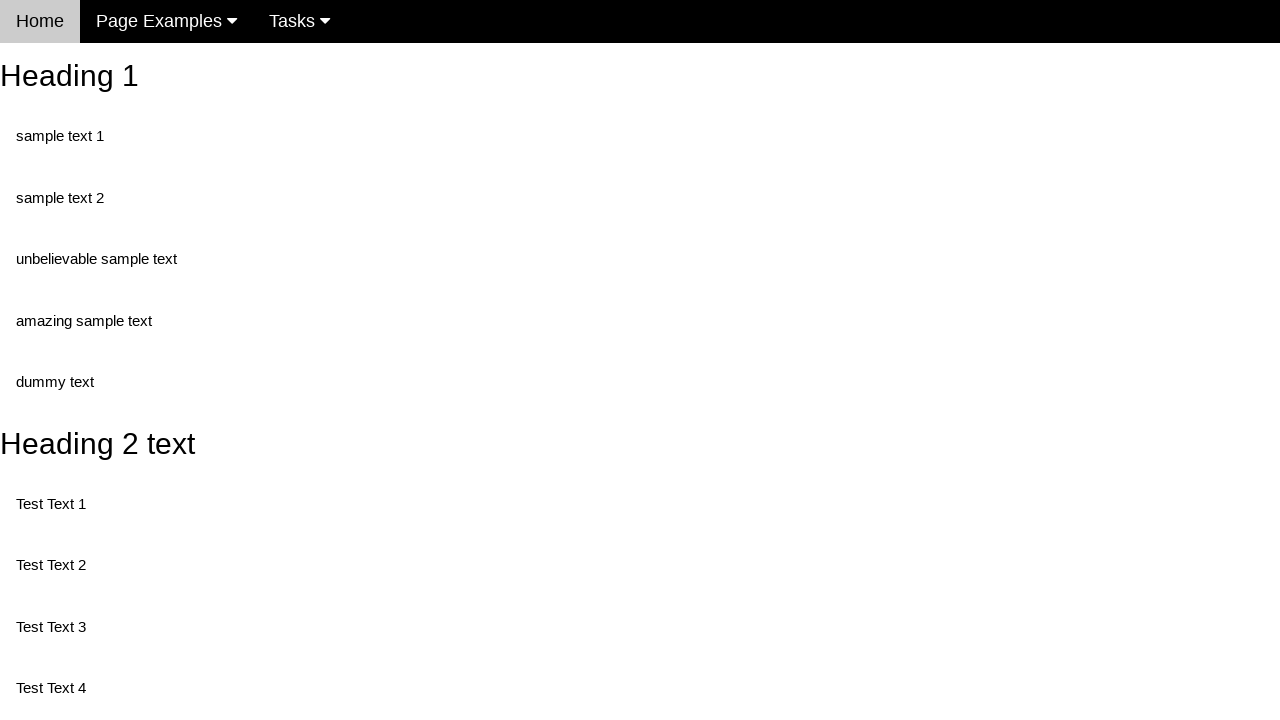